Opens the Rahul Shetty Academy website and retrieves the page title to verify the page loaded correctly

Starting URL: https://rahulshettyacademy.com/

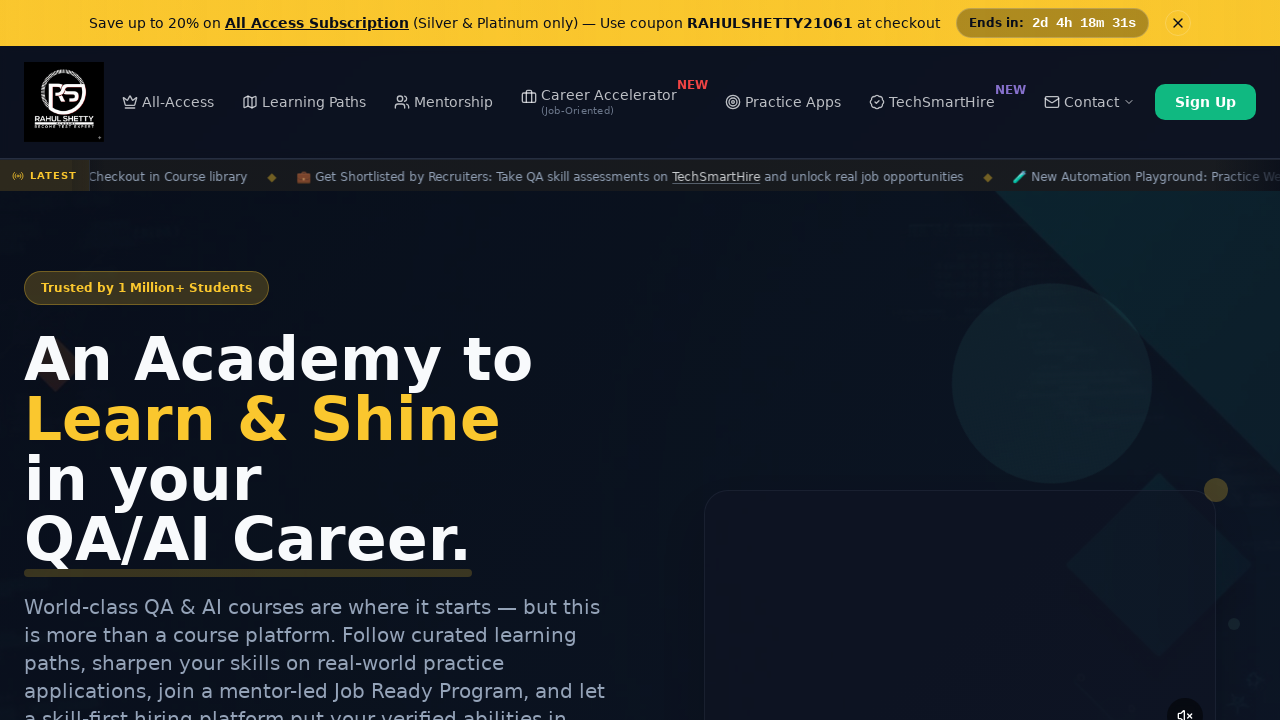

Waited for page to reach domcontentloaded state
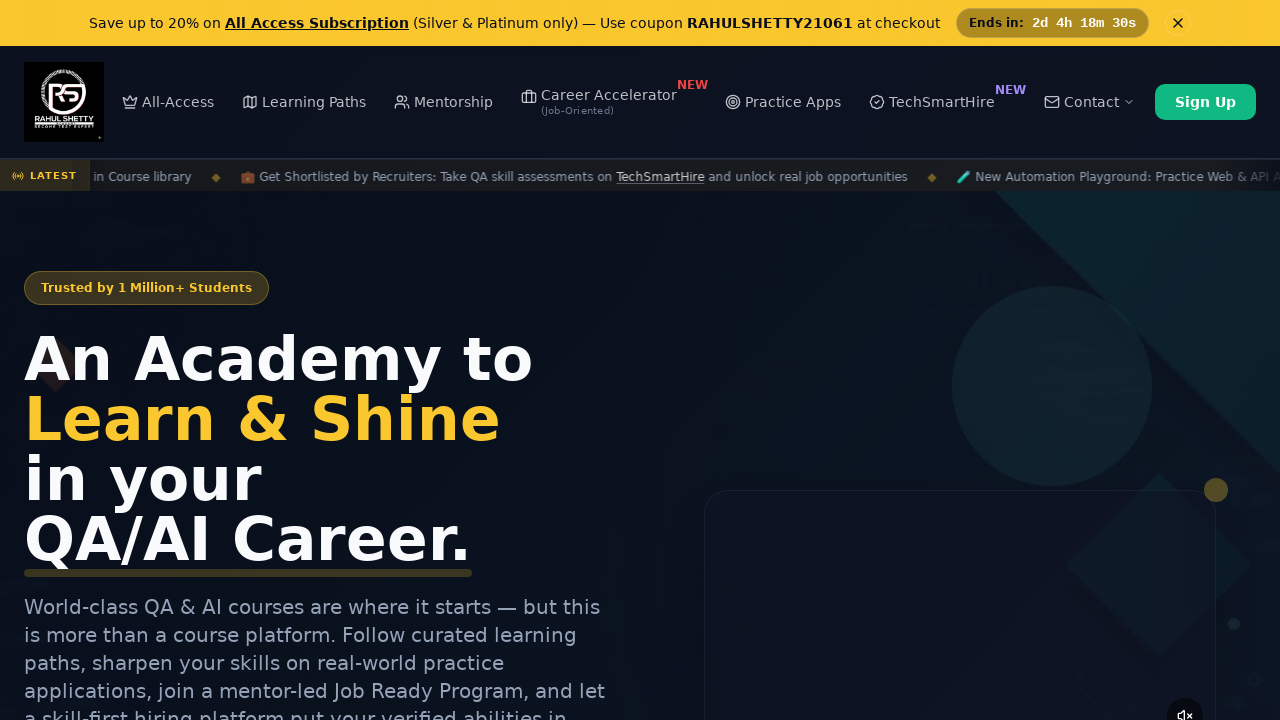

Retrieved page title: Rahul Shetty Academy | QA Automation, Playwright, AI Testing & Online Training
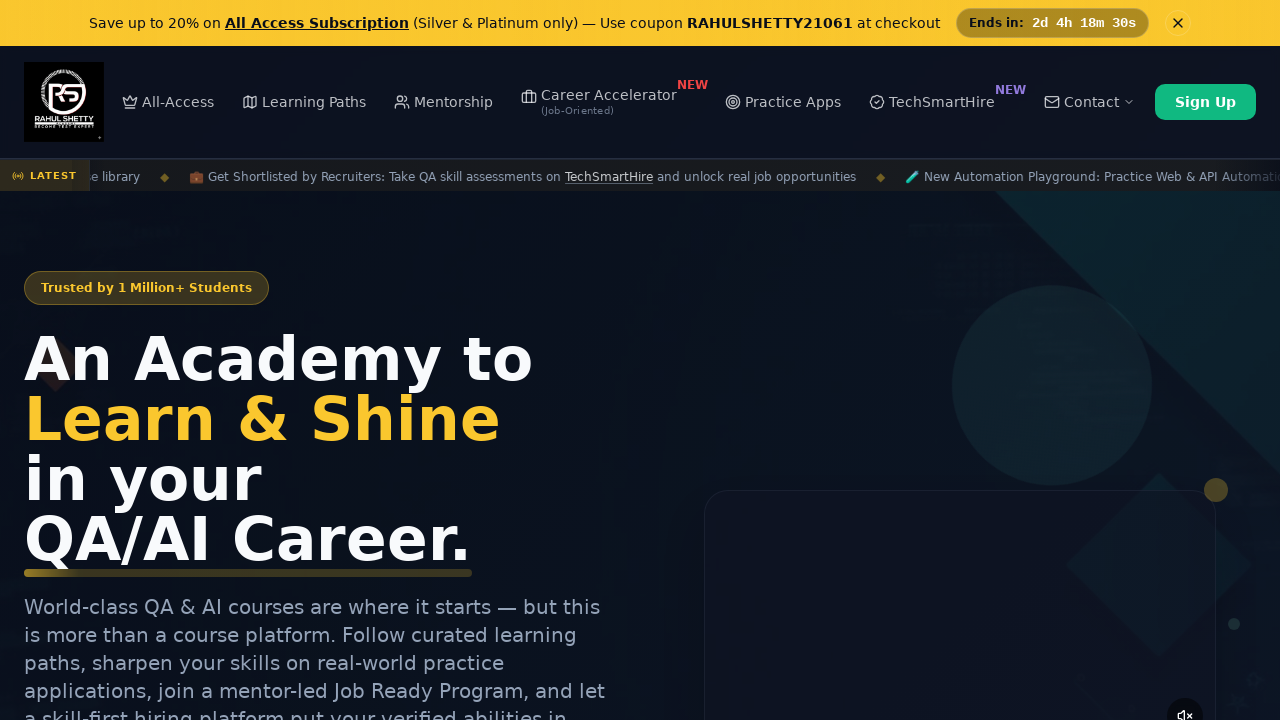

Printed page title to console
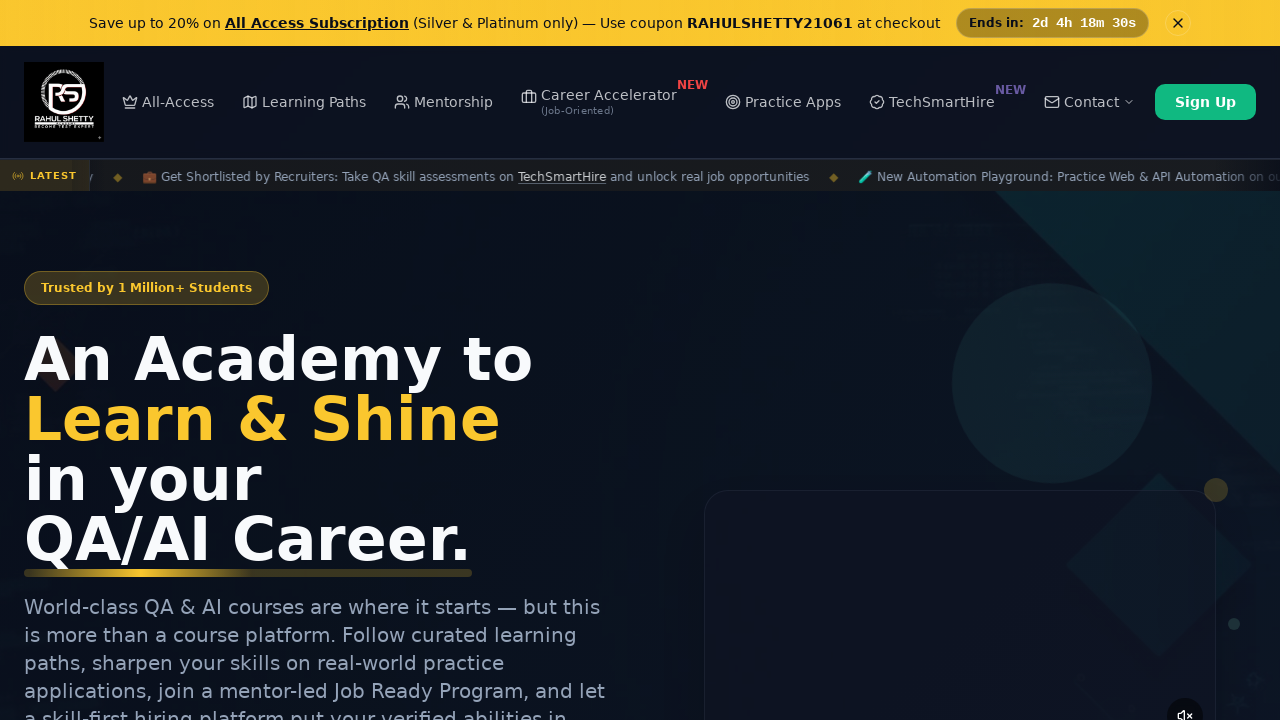

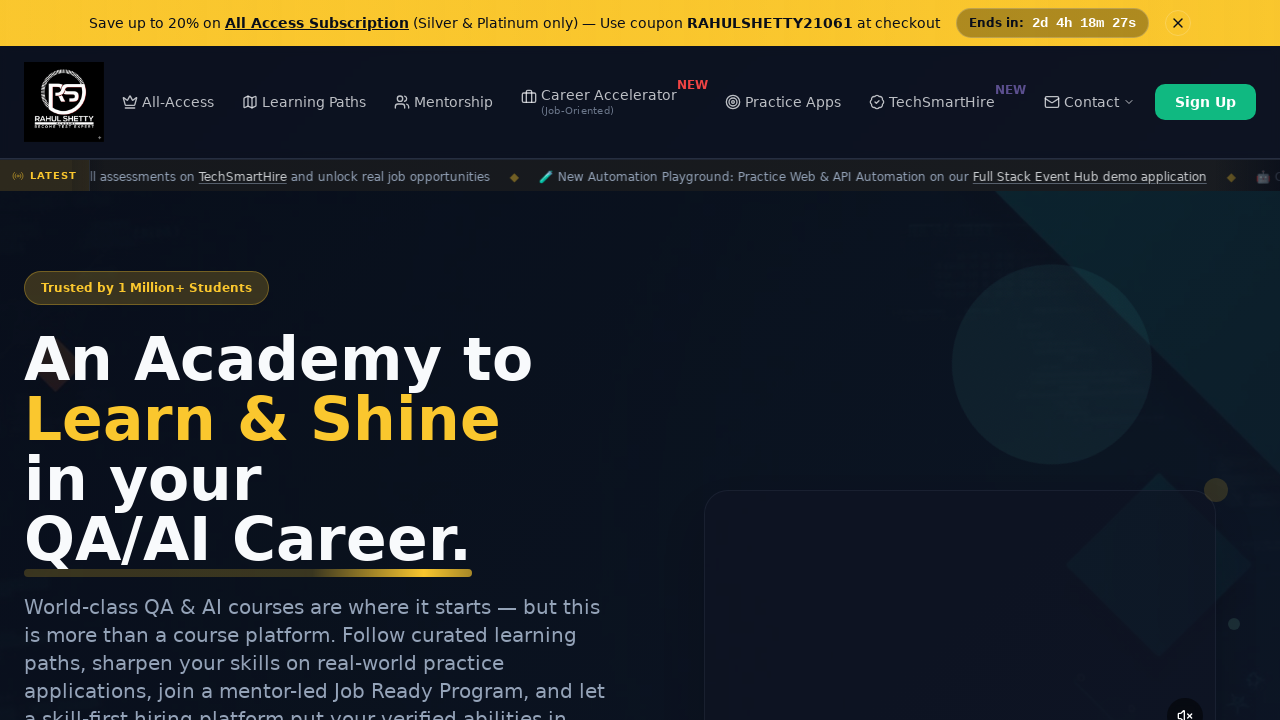